Tests a web calculator by clicking buttons to perform addition (1 + 2) and verifying the result equals 3

Starting URL: https://testpages.eviltester.com/styled/apps/calculator.html

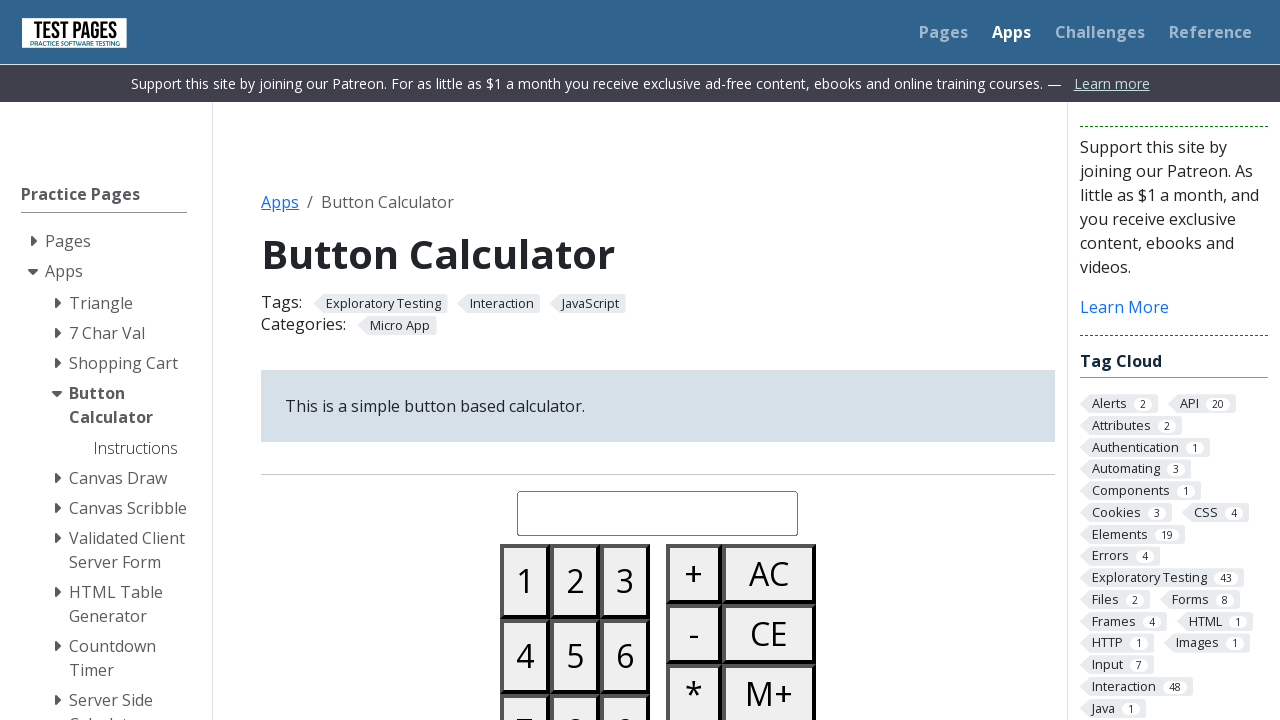

Navigated to calculator application
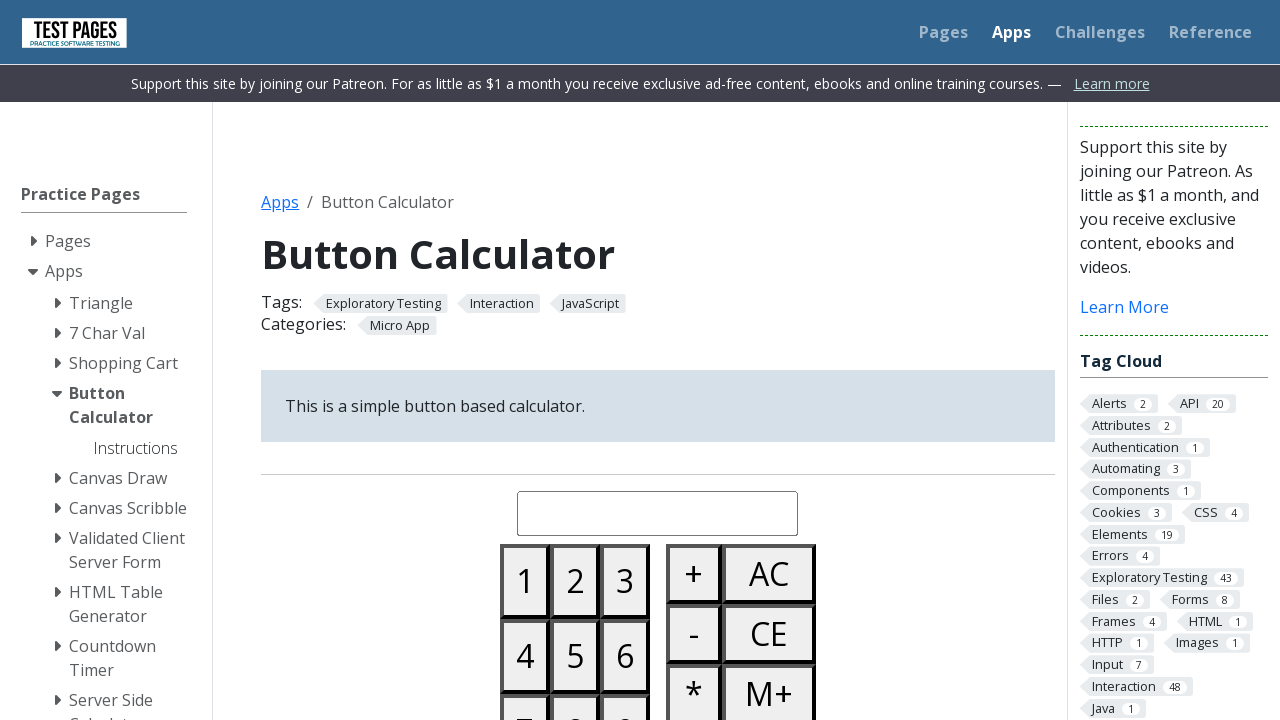

Clicked button '1' at (525, 581) on #button01
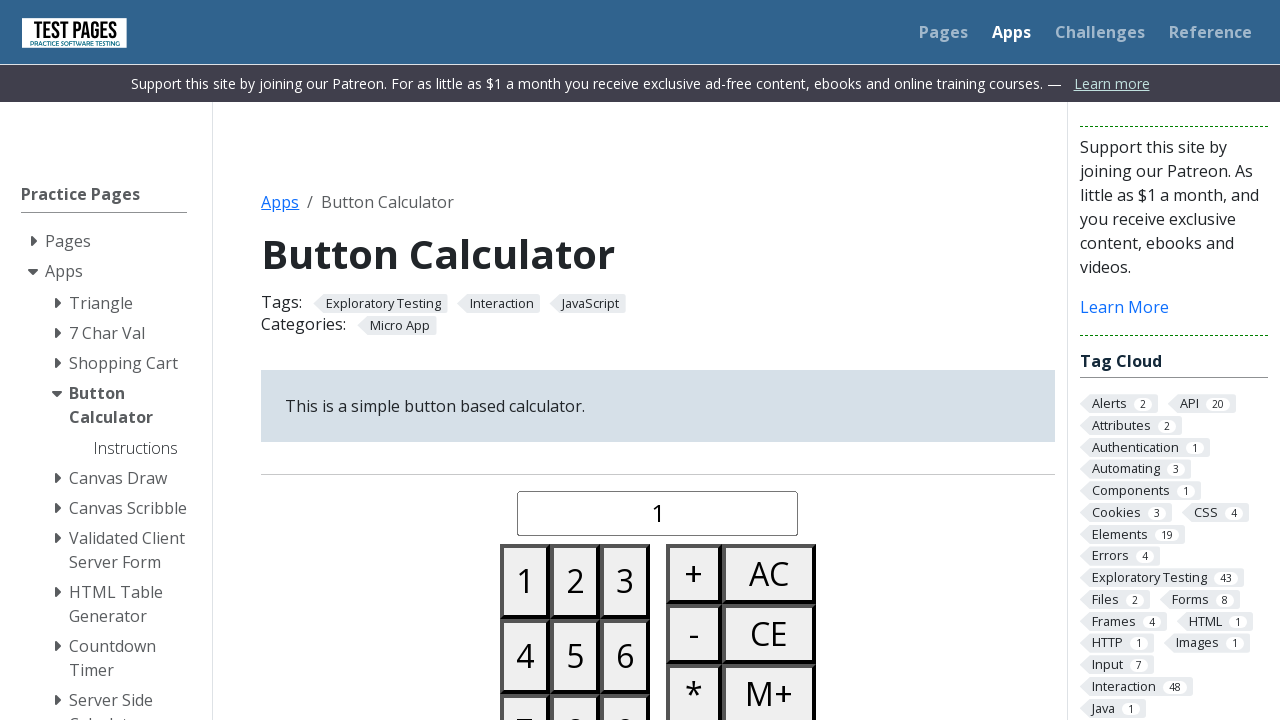

Clicked plus button at (694, 574) on #buttonplus
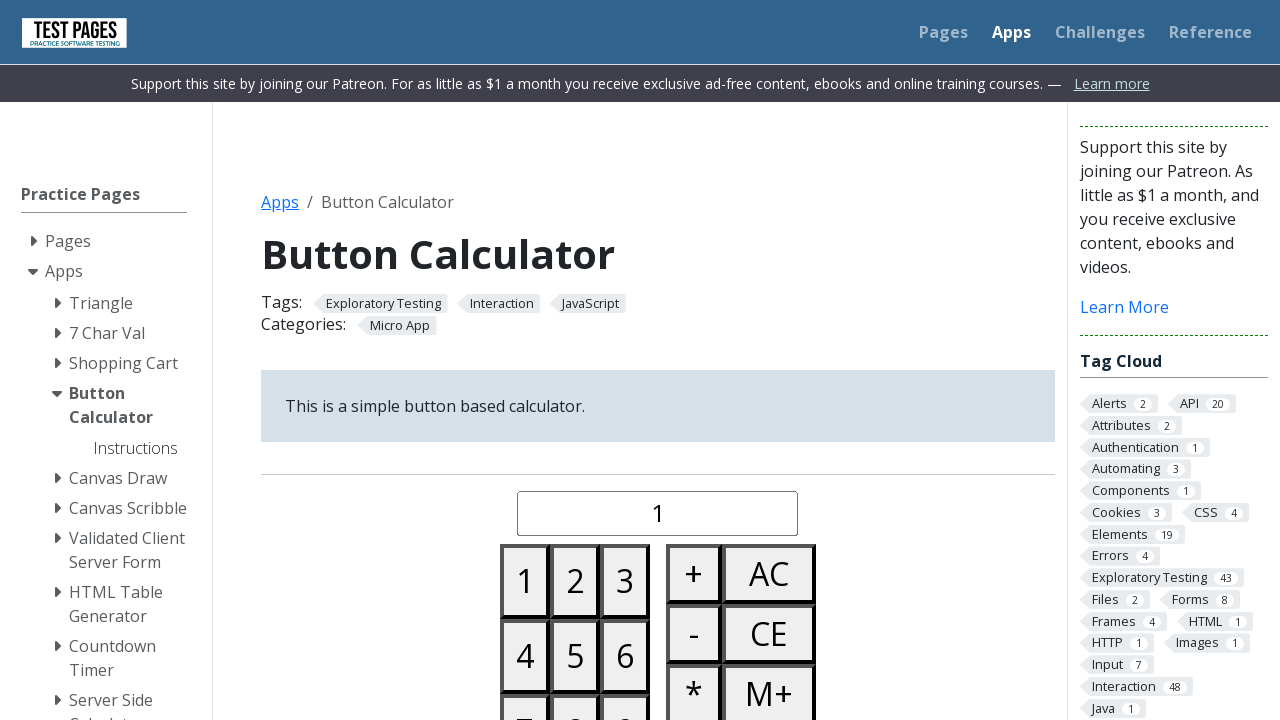

Clicked button '2' at (575, 581) on #button02
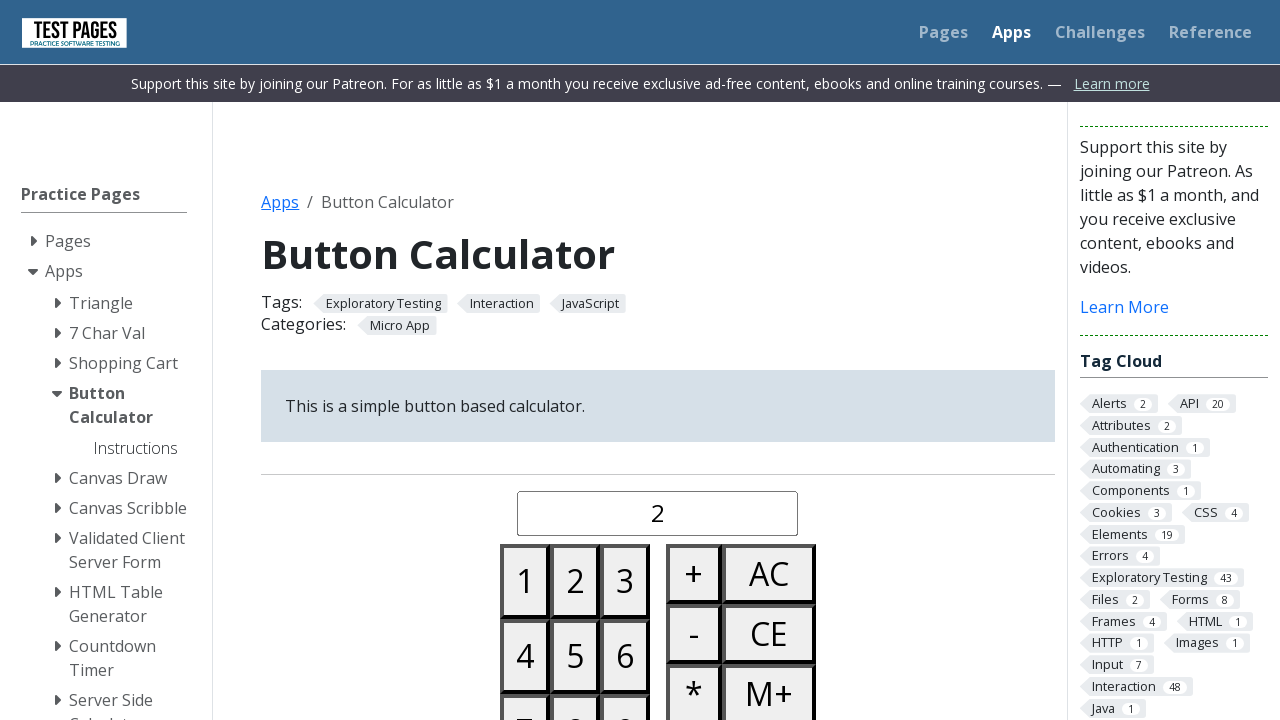

Clicked equals button to calculate result at (694, 360) on #buttonequals
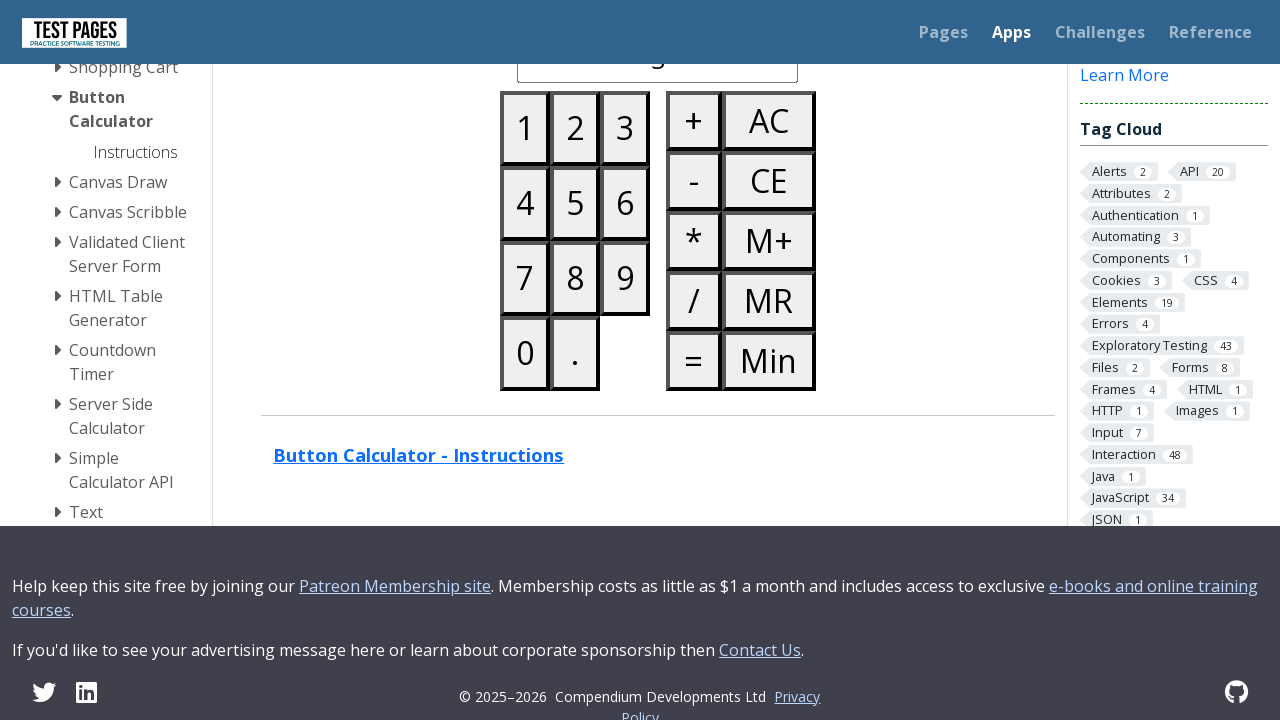

Retrieved calculated result from display
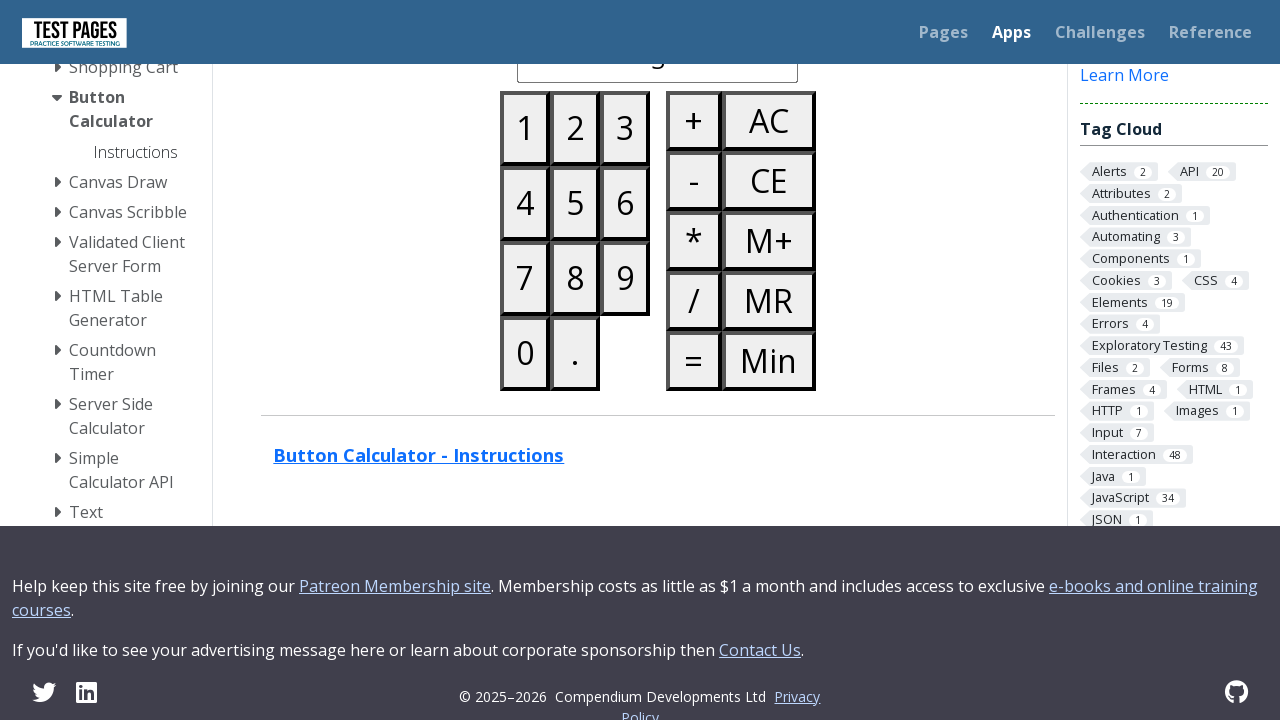

Verified result equals '3' — assertion passed
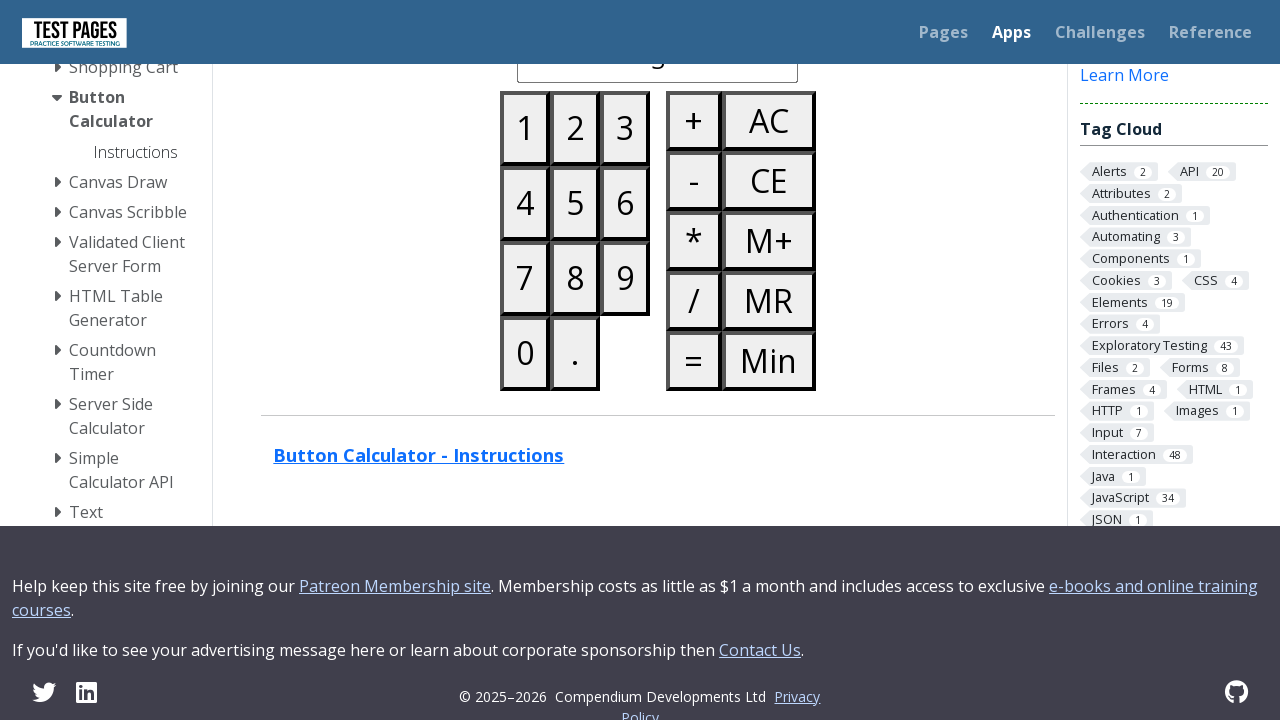

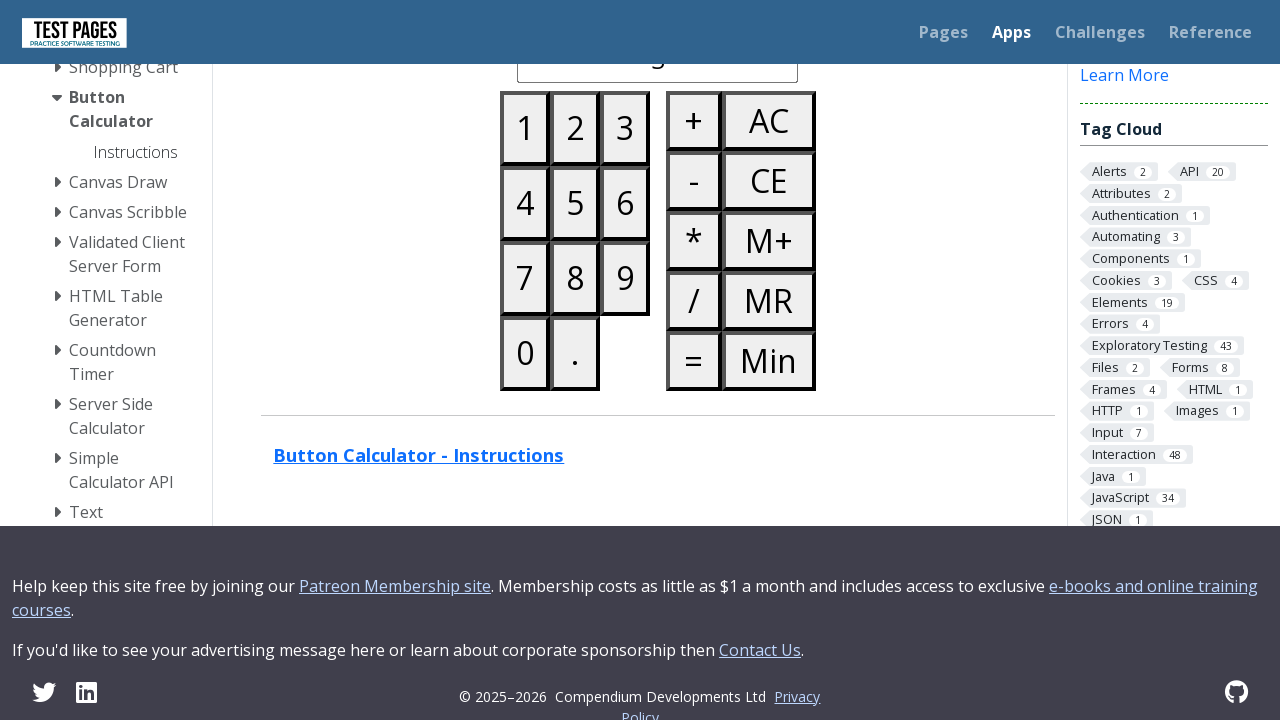